Navigates to TechProEducation website and demonstrates various window management operations including maximize, minimize, fullscreen, and custom positioning/sizing

Starting URL: https://techproeducation.com

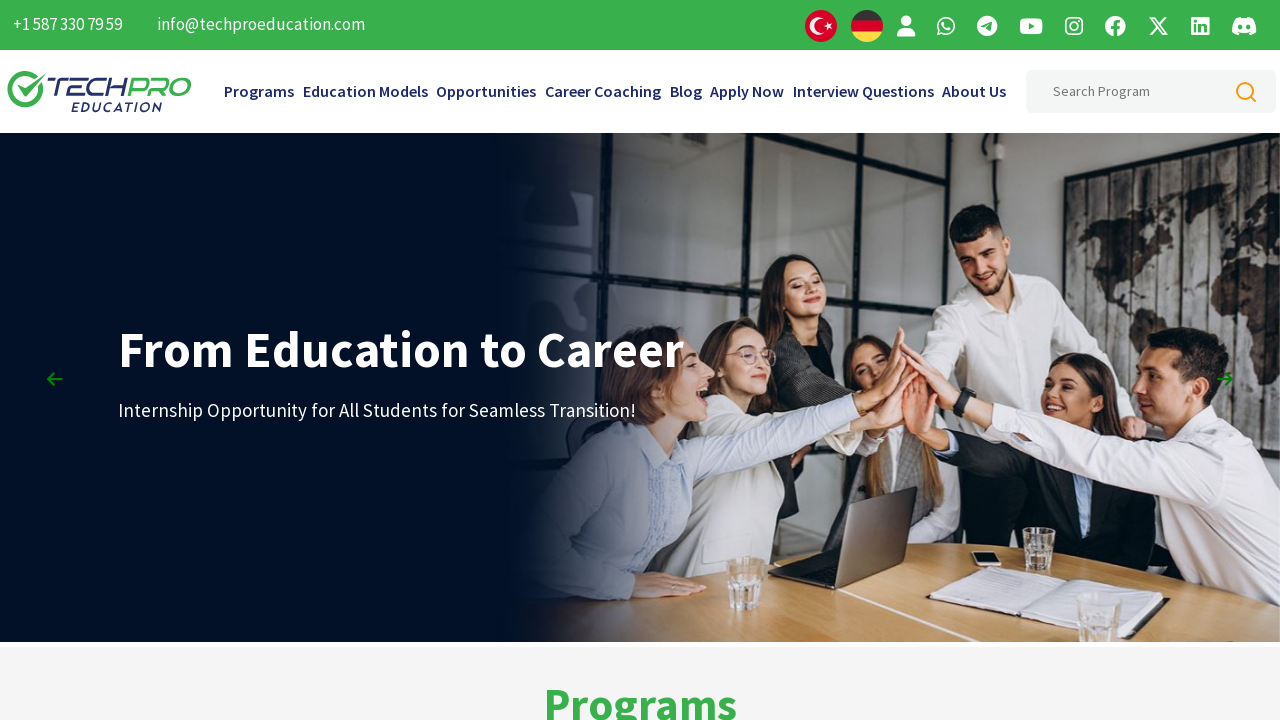

Retrieved initial window position
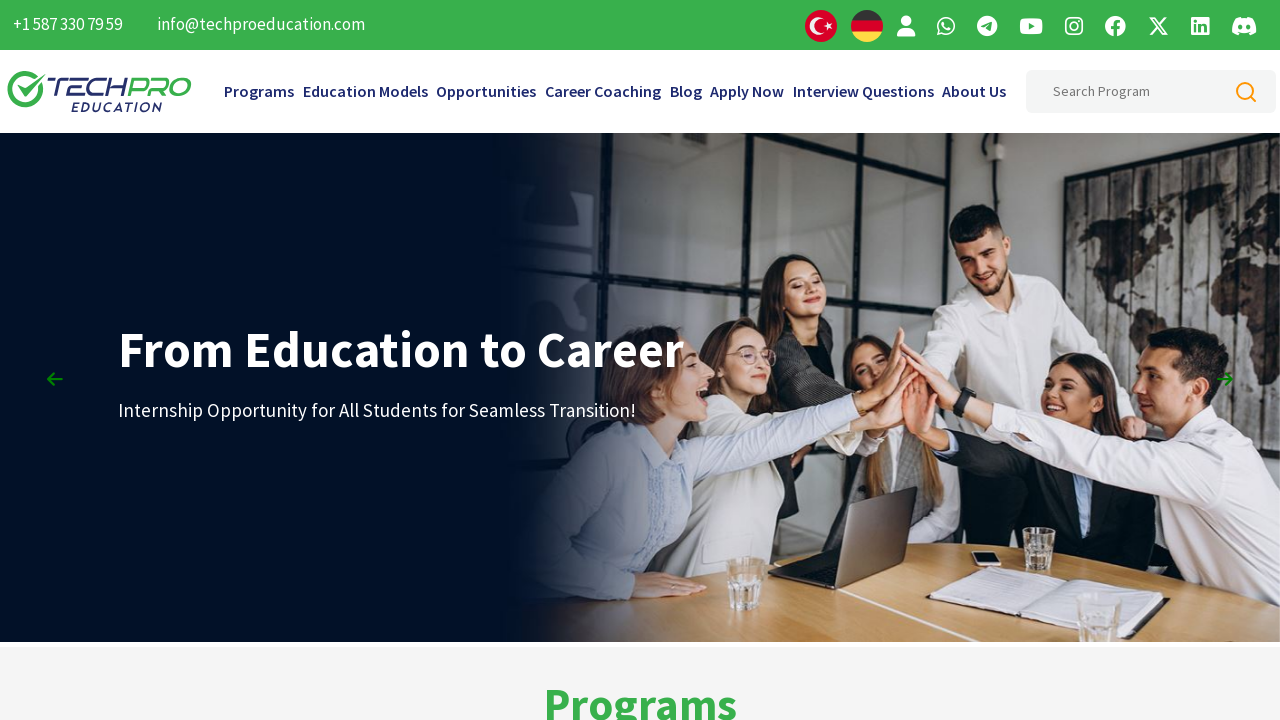

Retrieved initial viewport size
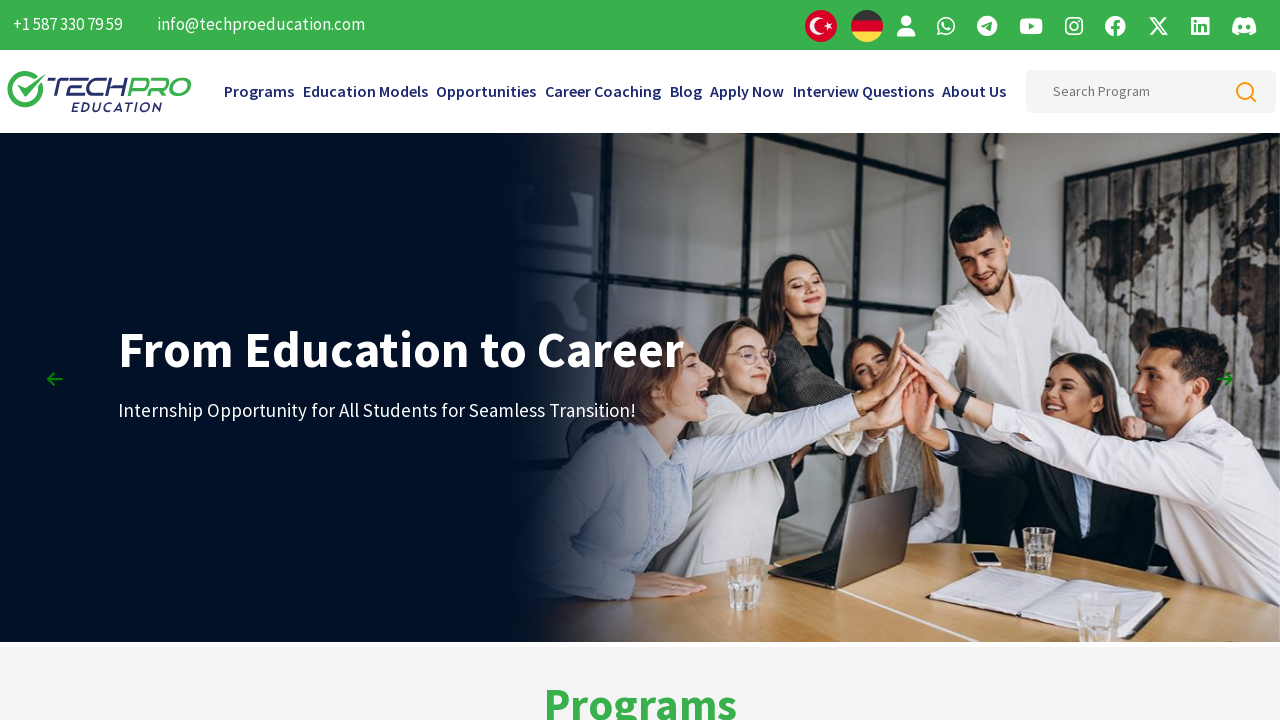

Maximized window to 1920x1080
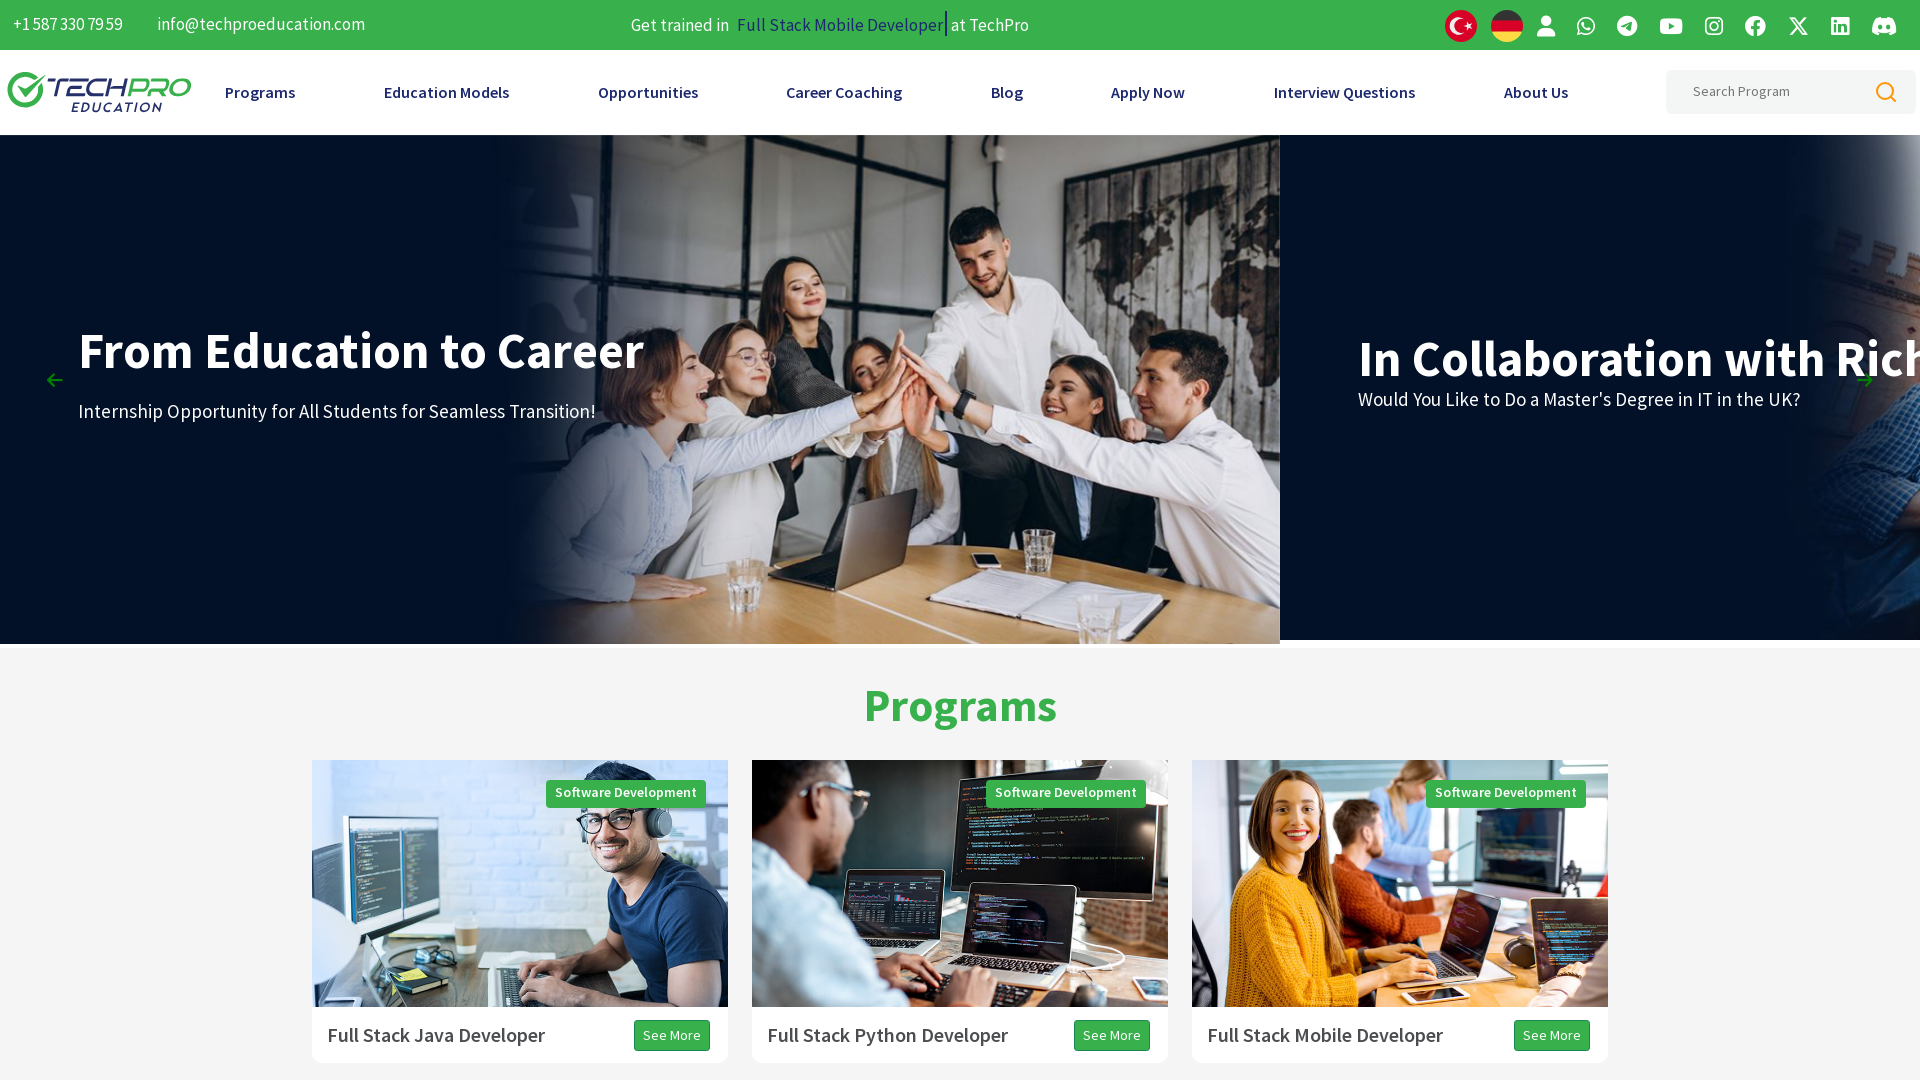

Retrieved window position after maximize
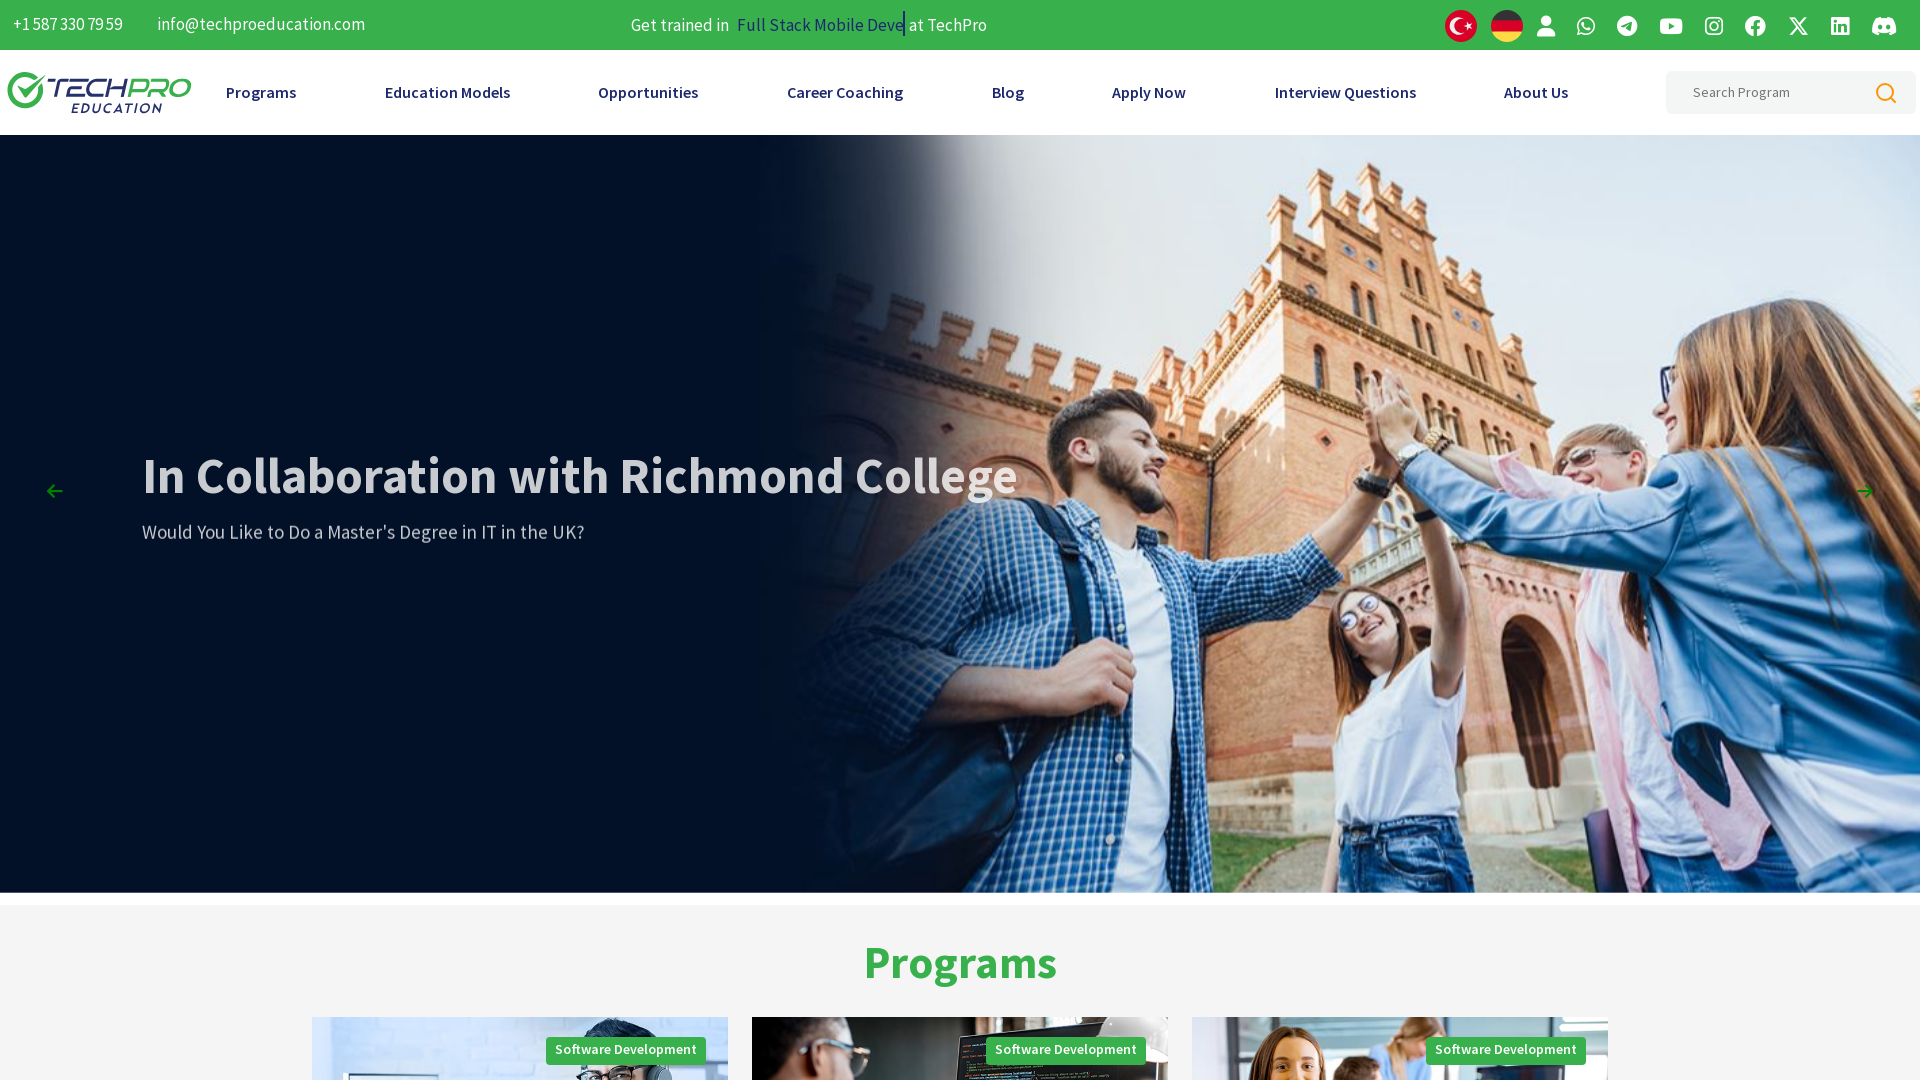

Retrieved viewport size after maximize
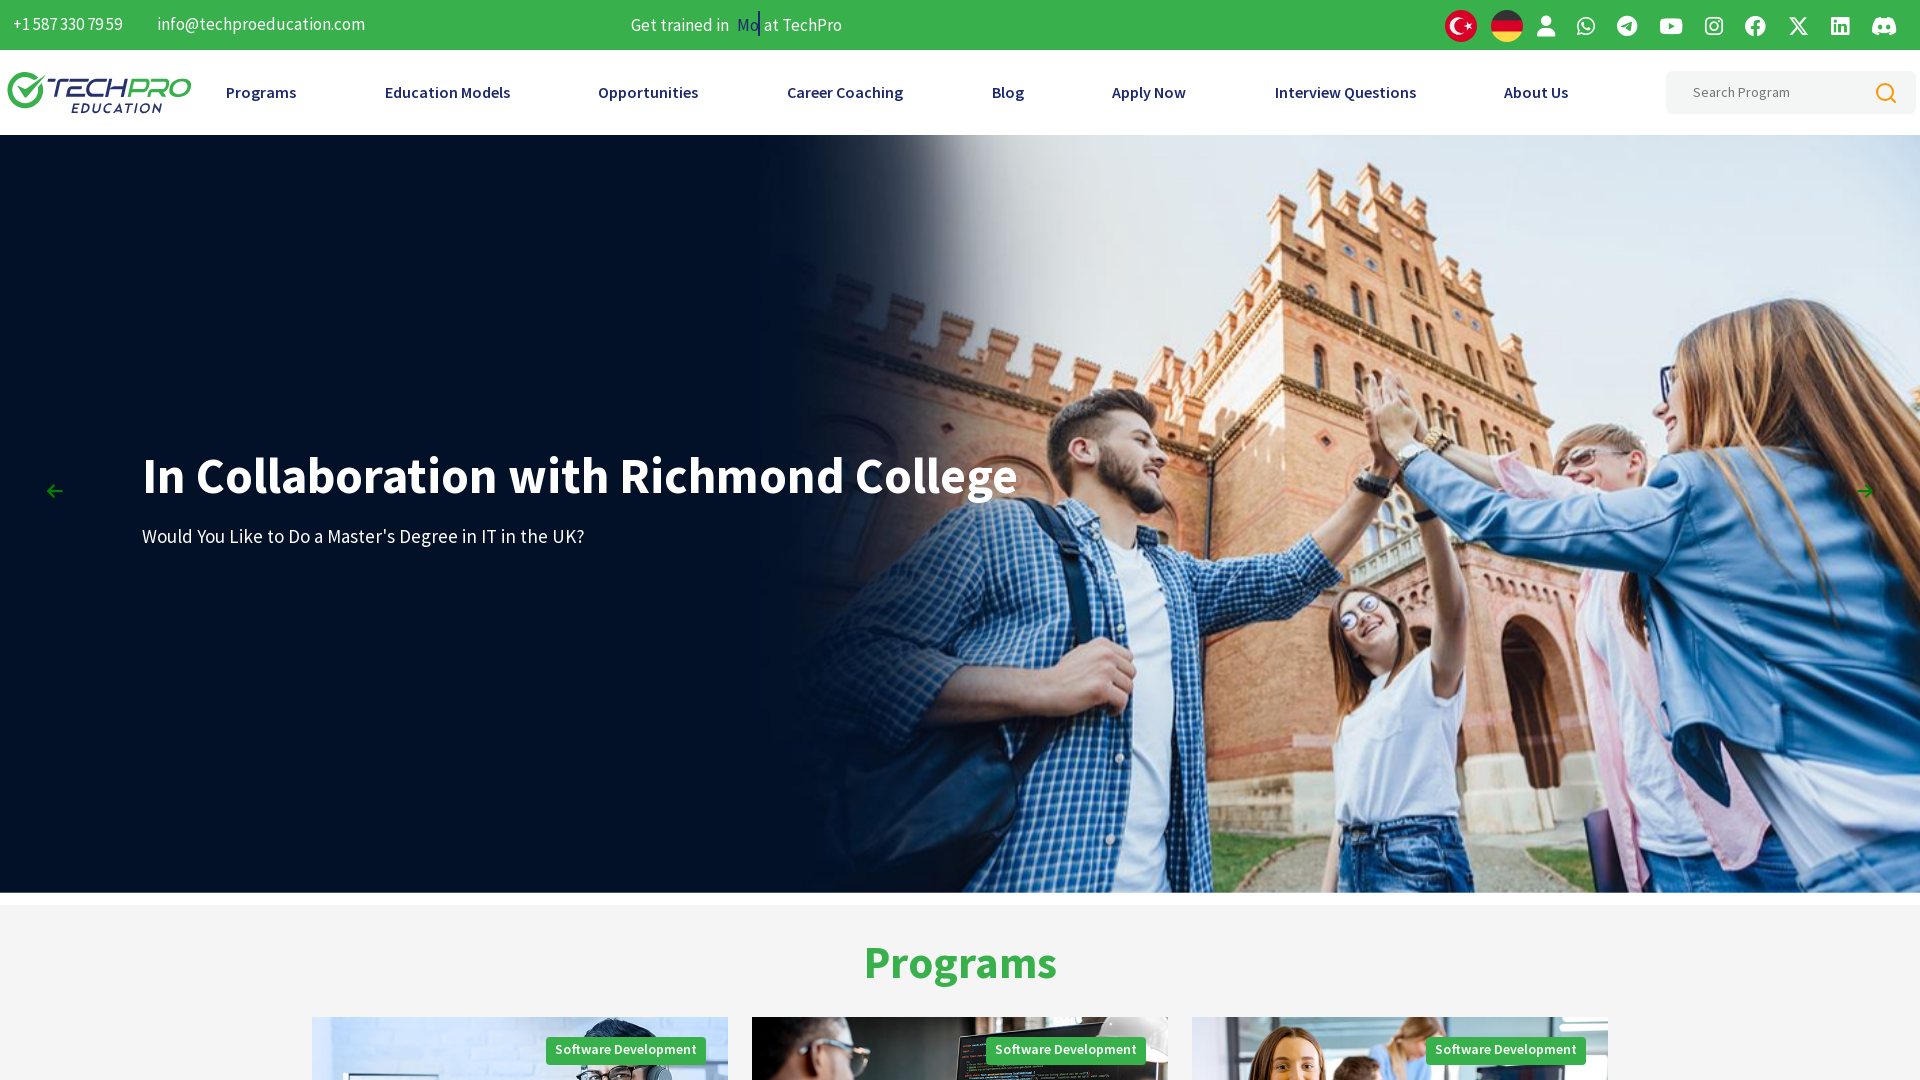

Waited 3 seconds after maximize
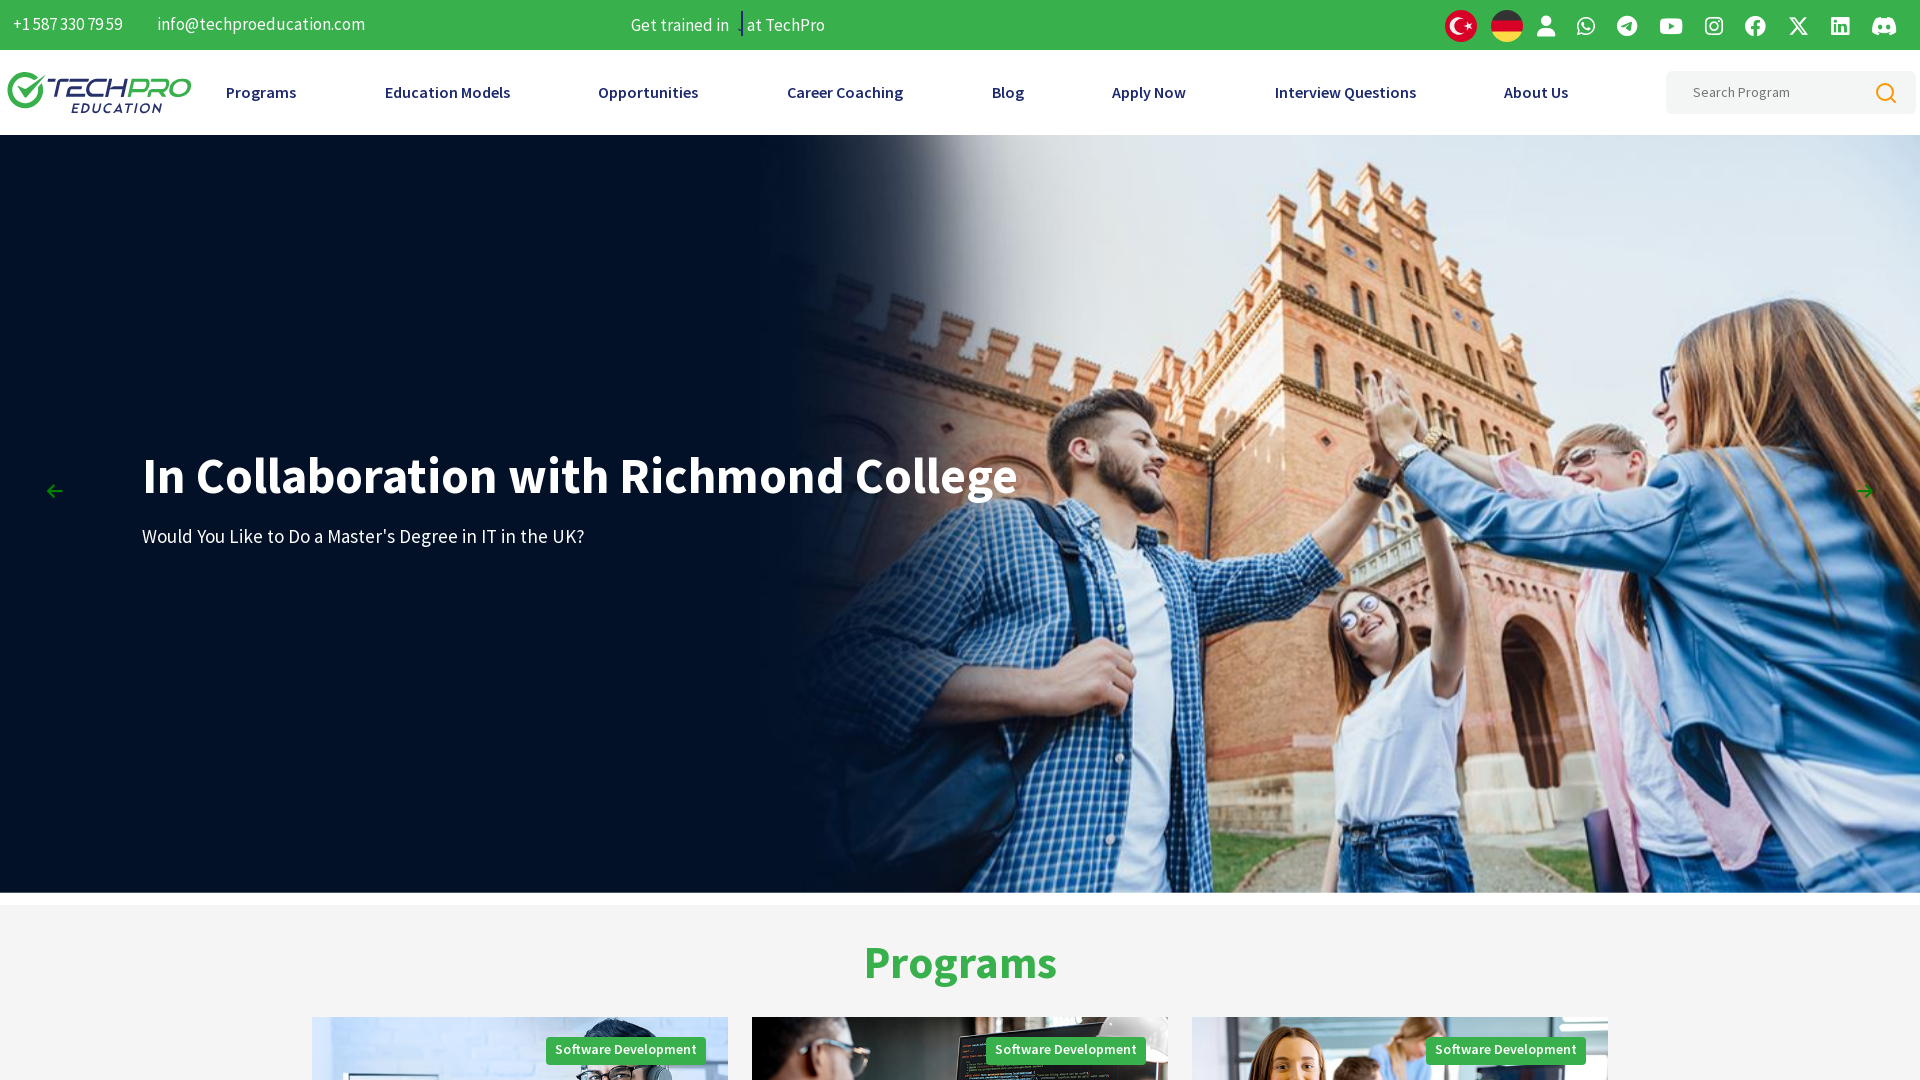

Minimized window by setting viewport to 100x100
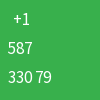

Waited 3 seconds after minimize
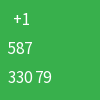

Set fullscreen by resizing viewport to 1920x1080
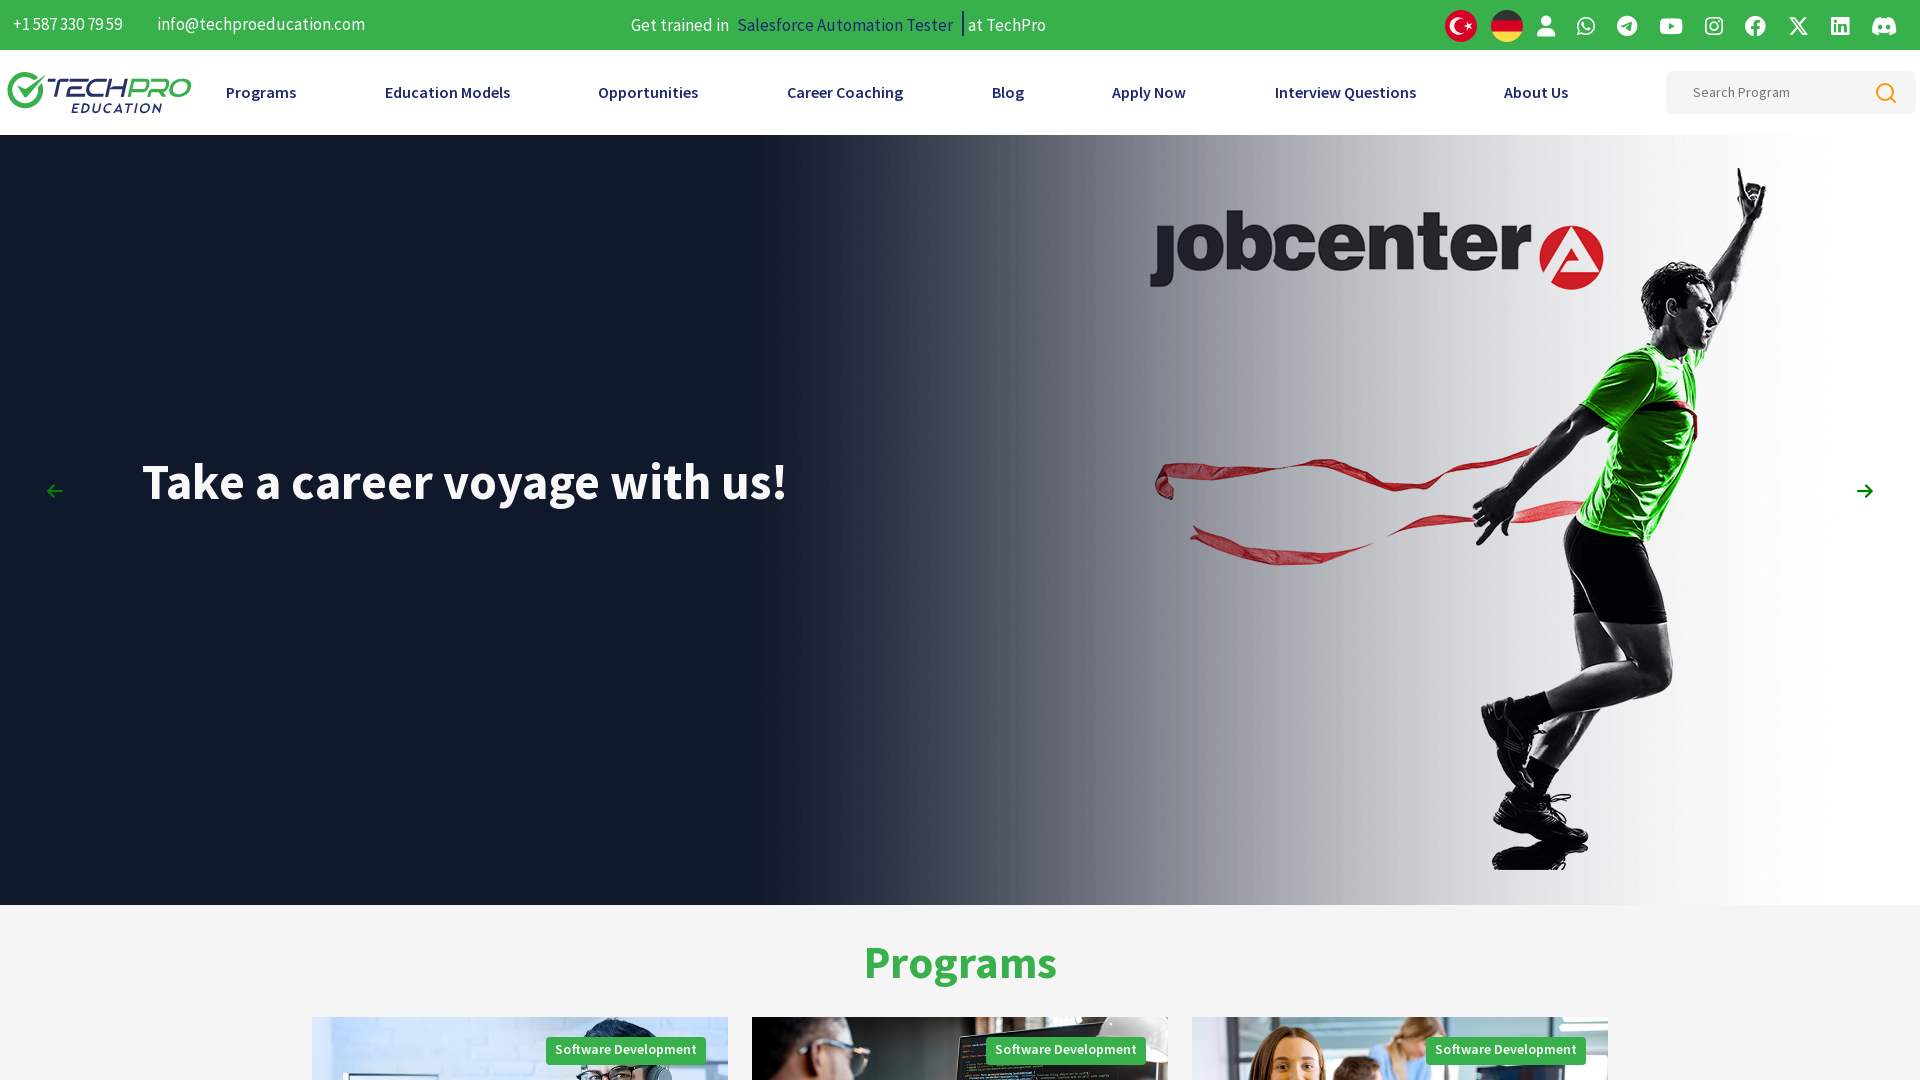

Waited 3 seconds after fullscreen
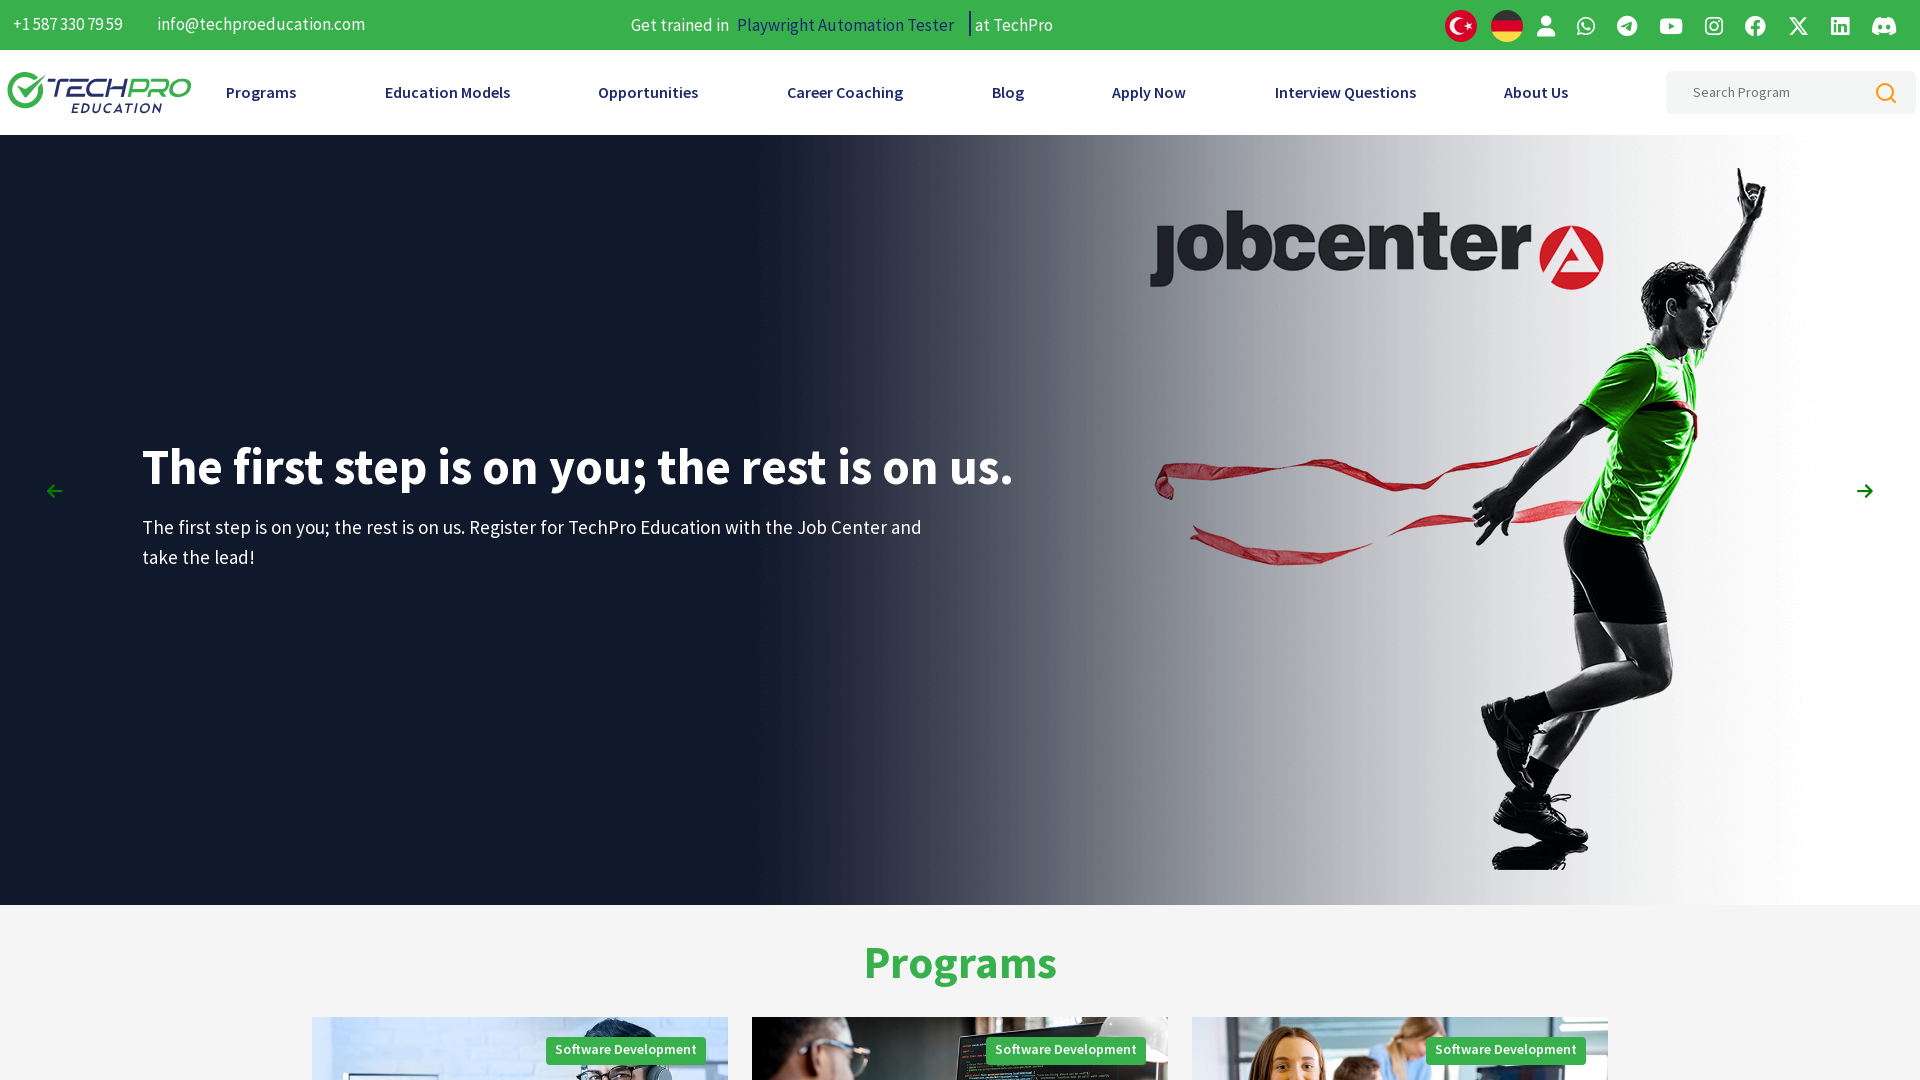

Set custom viewport size to 600x600
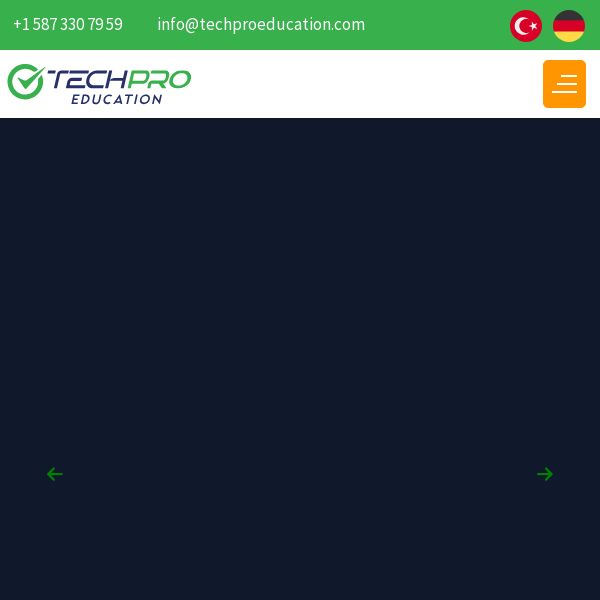

Waited 3 seconds after setting custom size
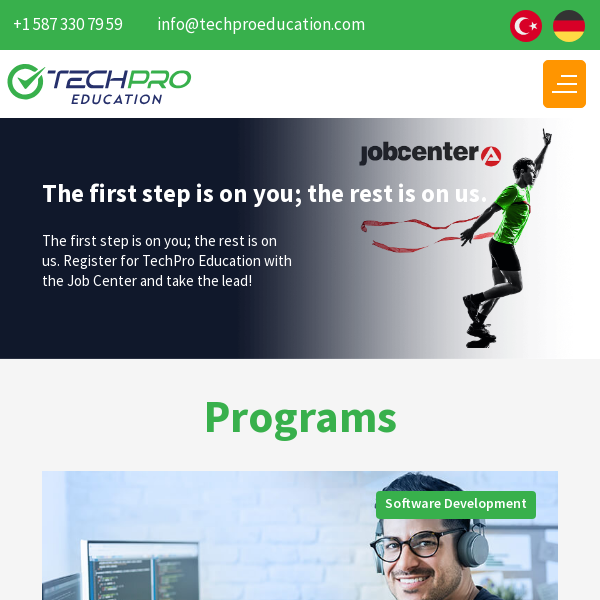

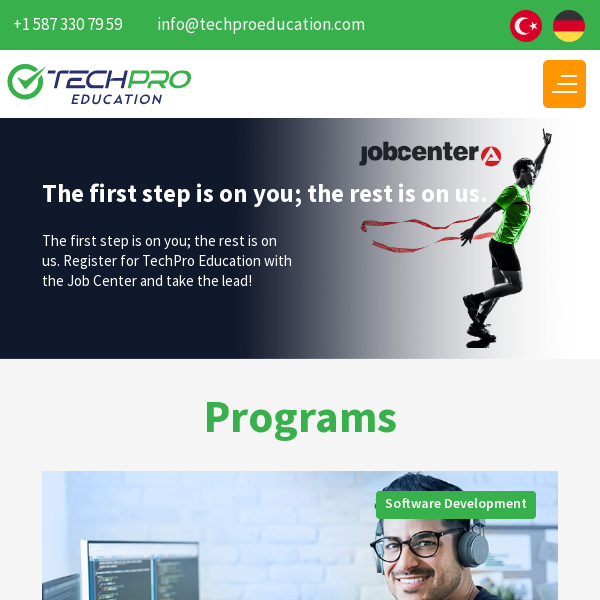